Tests navigation through a multi-level dropdown menu by hovering over menu items (Courses → Software Testing → Selenium Certification Training) and clicking the final option.

Starting URL: http://greenstech.in/selenium-course-content.html

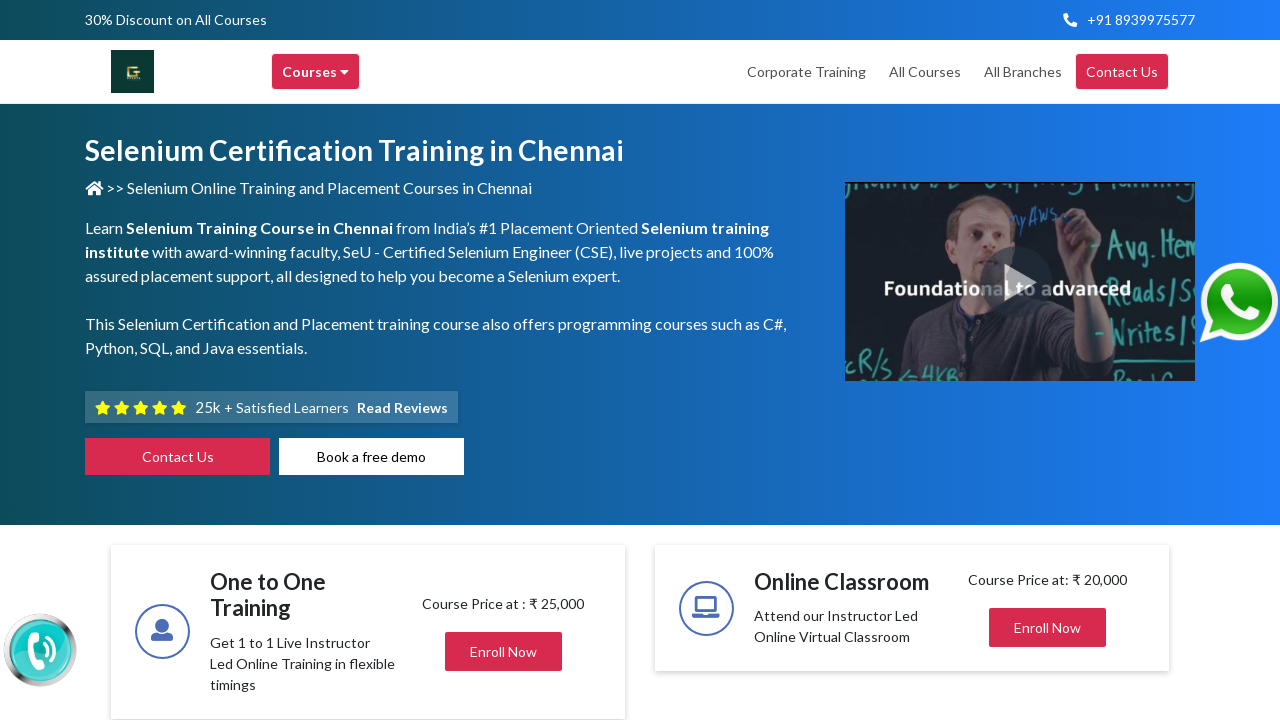

Hovered over 'Courses' menu item at (316, 72) on xpath=//div[@title='Courses']
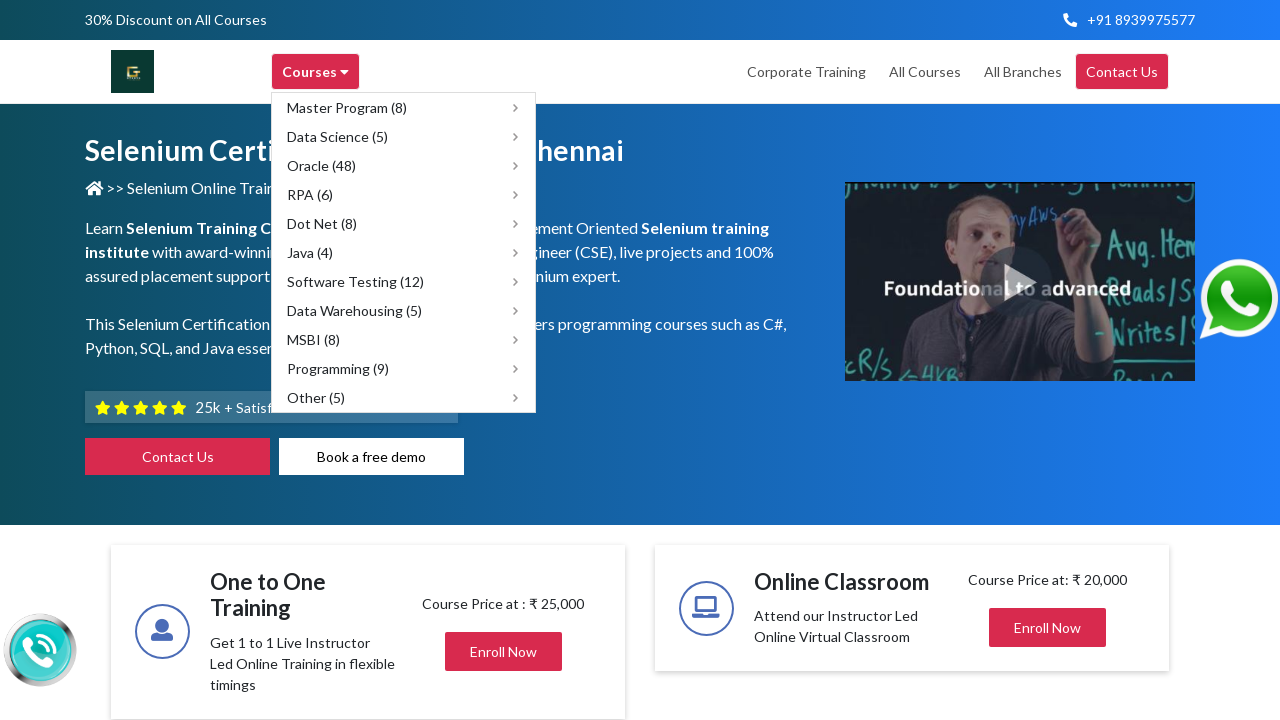

Hovered over 'Software Testing' submenu item at (404, 282) on xpath=//div[@title='Software Testing']
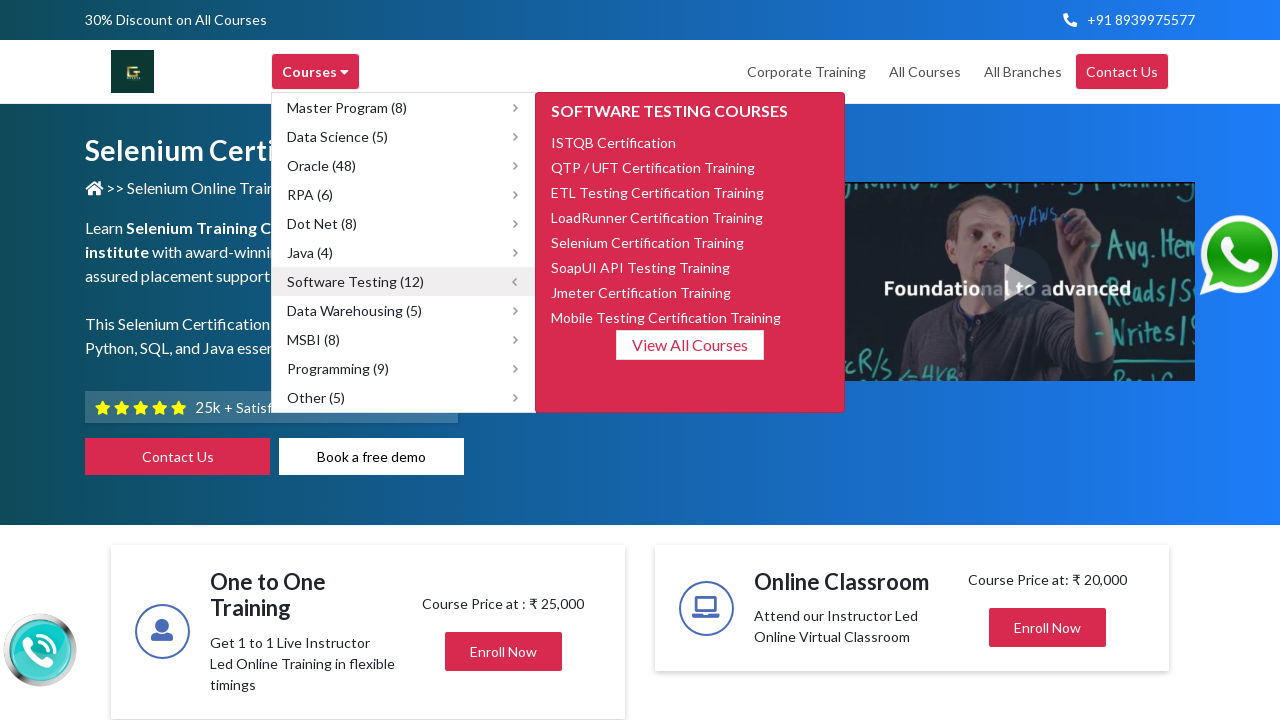

Hovered over 'Selenium Certification Training' option at (648, 242) on xpath=//span[text()='Selenium Certification Training']
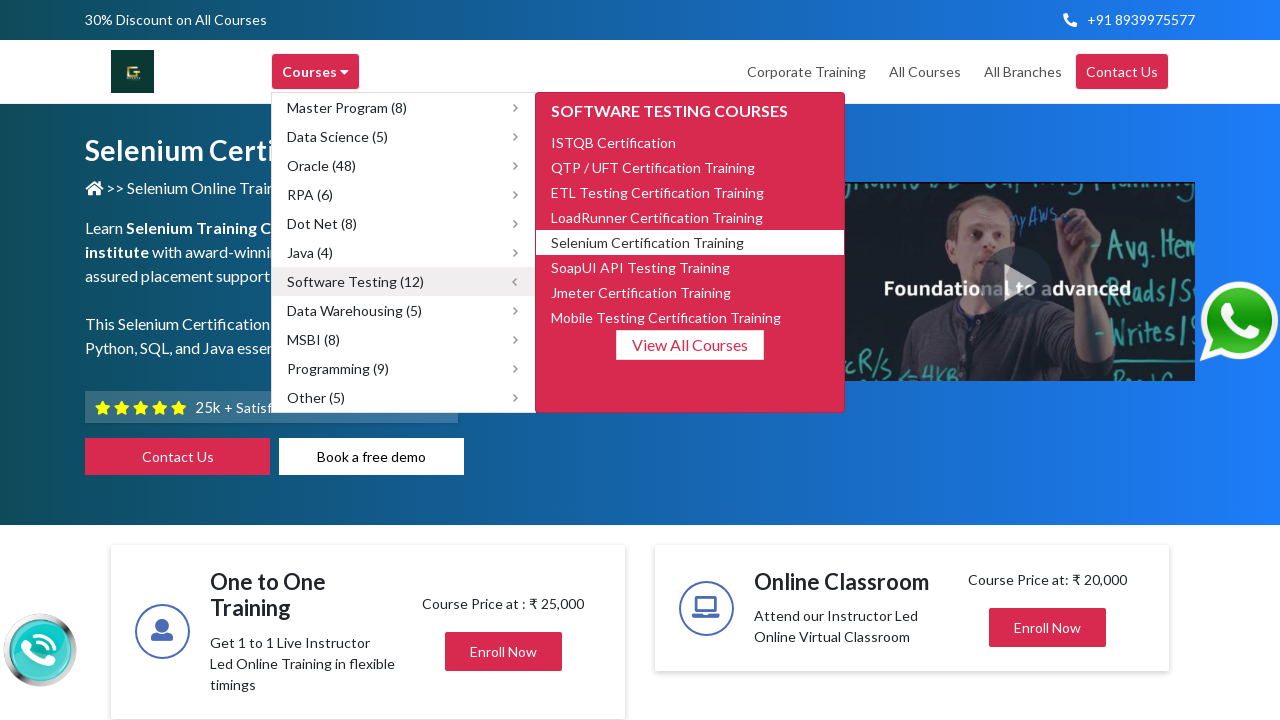

Clicked on 'Selenium Certification Training' to navigate to course page at (648, 242) on xpath=//span[text()='Selenium Certification Training']
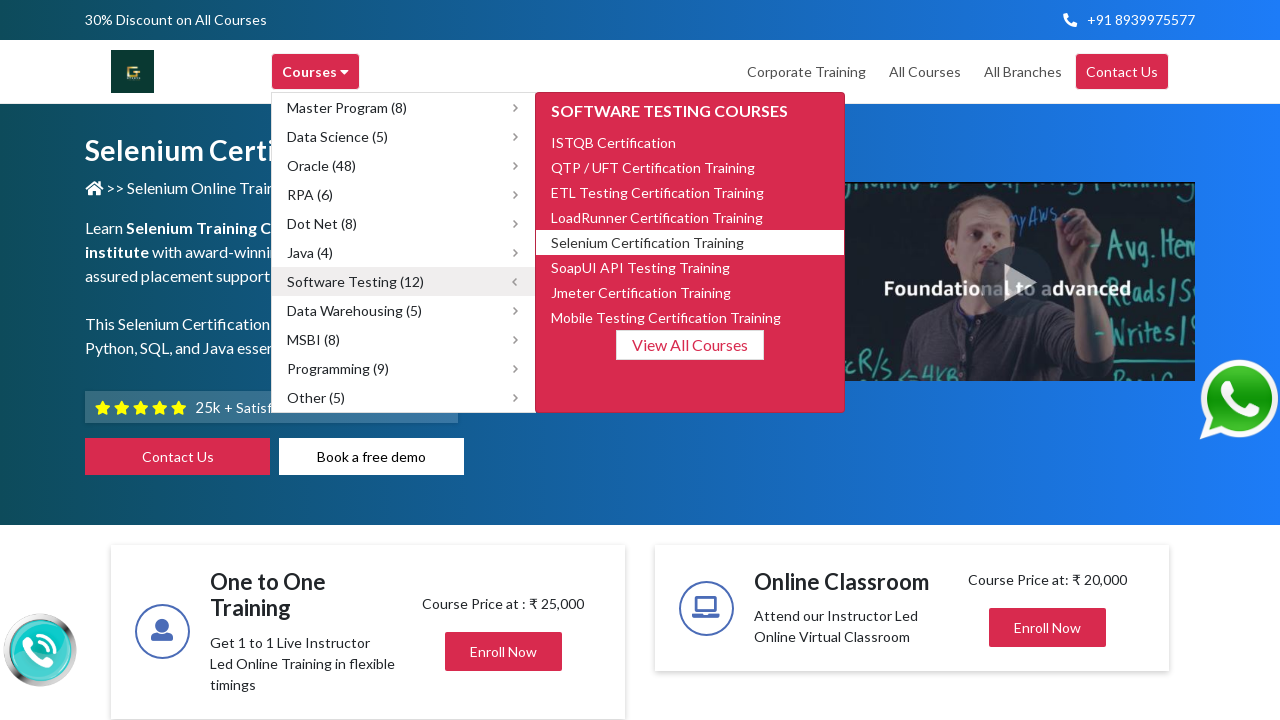

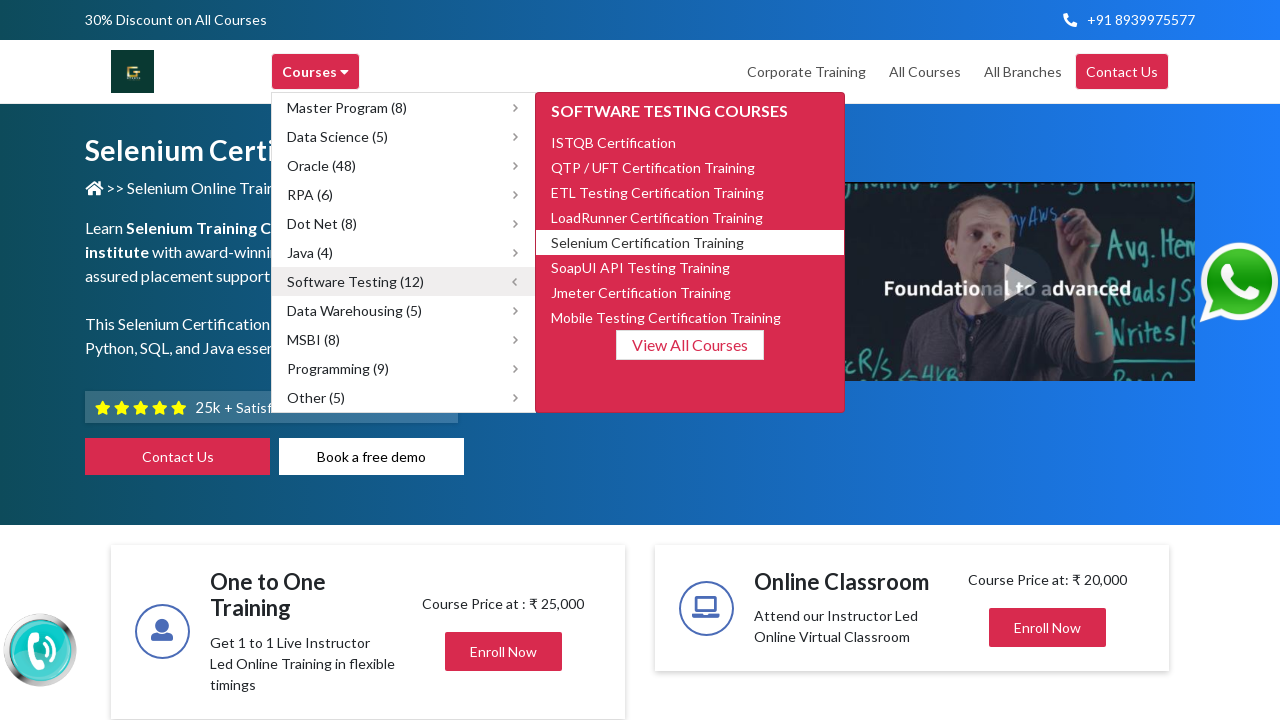